Tests the search functionality on the PROS website by clicking the search toggle, entering a search query "bprove", and submitting the search.

Starting URL: http://pros.unicam.it

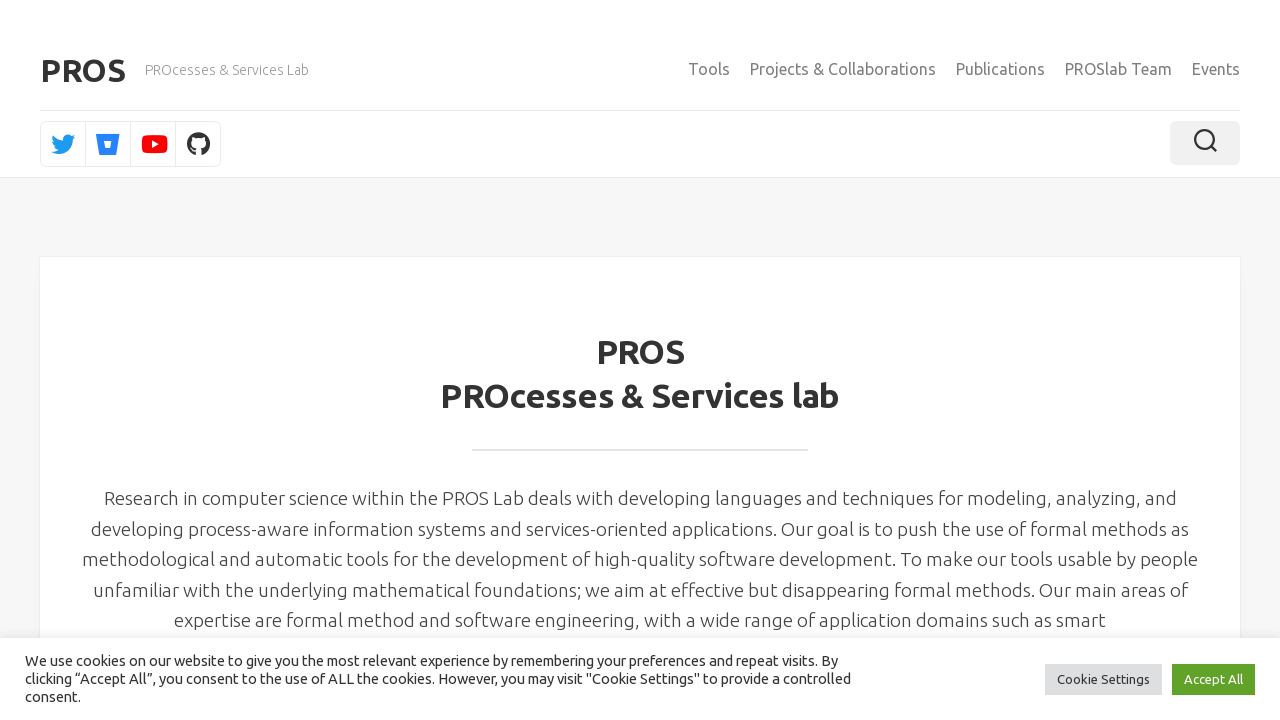

Clicked search toggle to open search field at (1205, 143) on .toggle-search
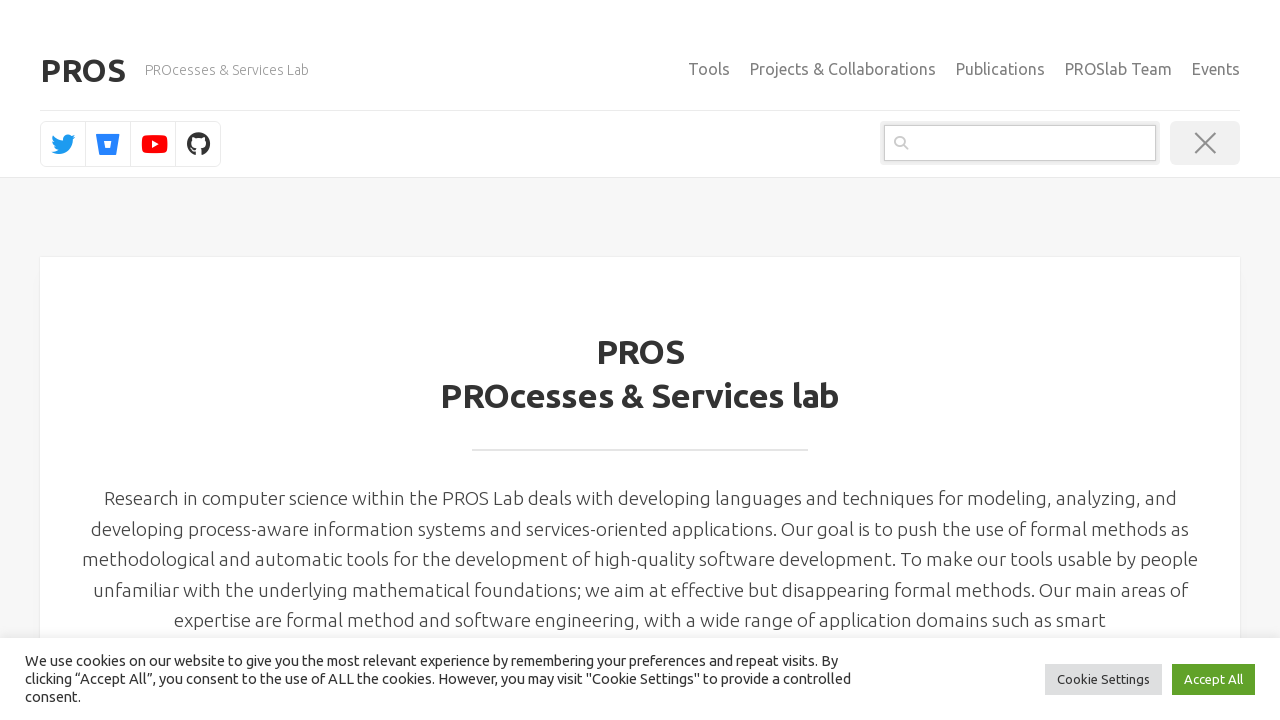

Clicked on search input field at (1020, 143) on .search
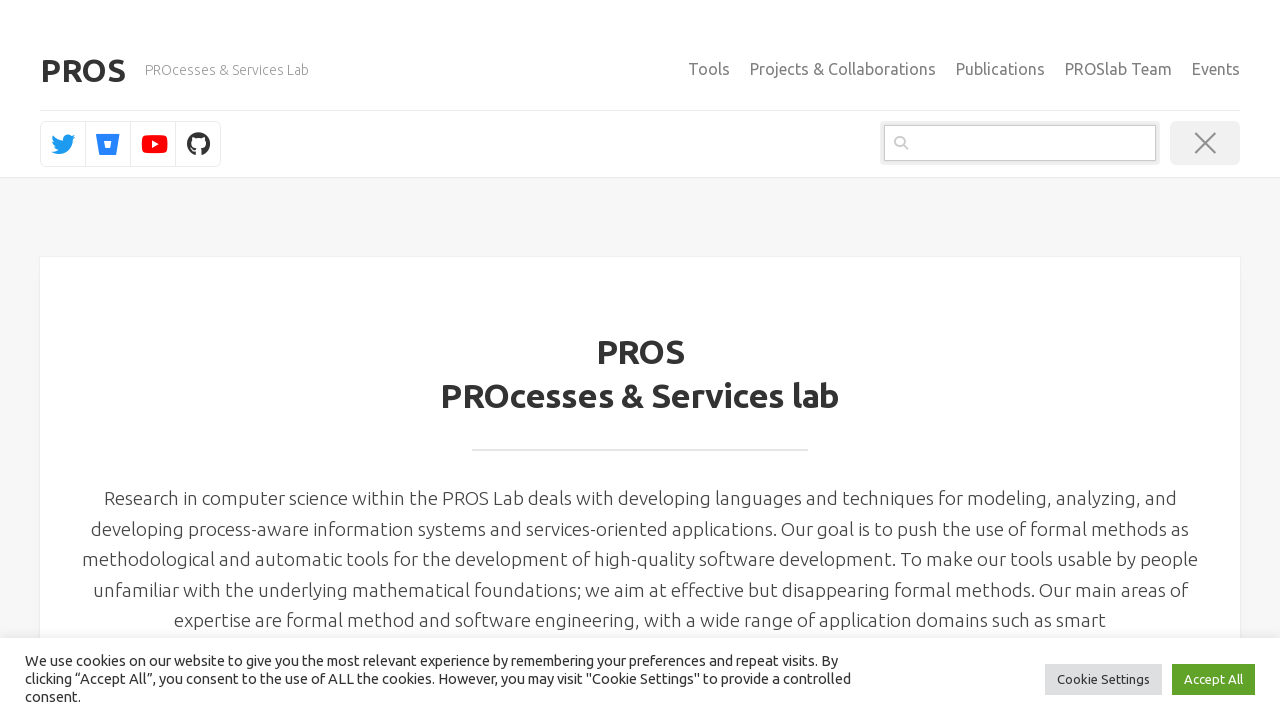

Entered search query 'bprove' on .search
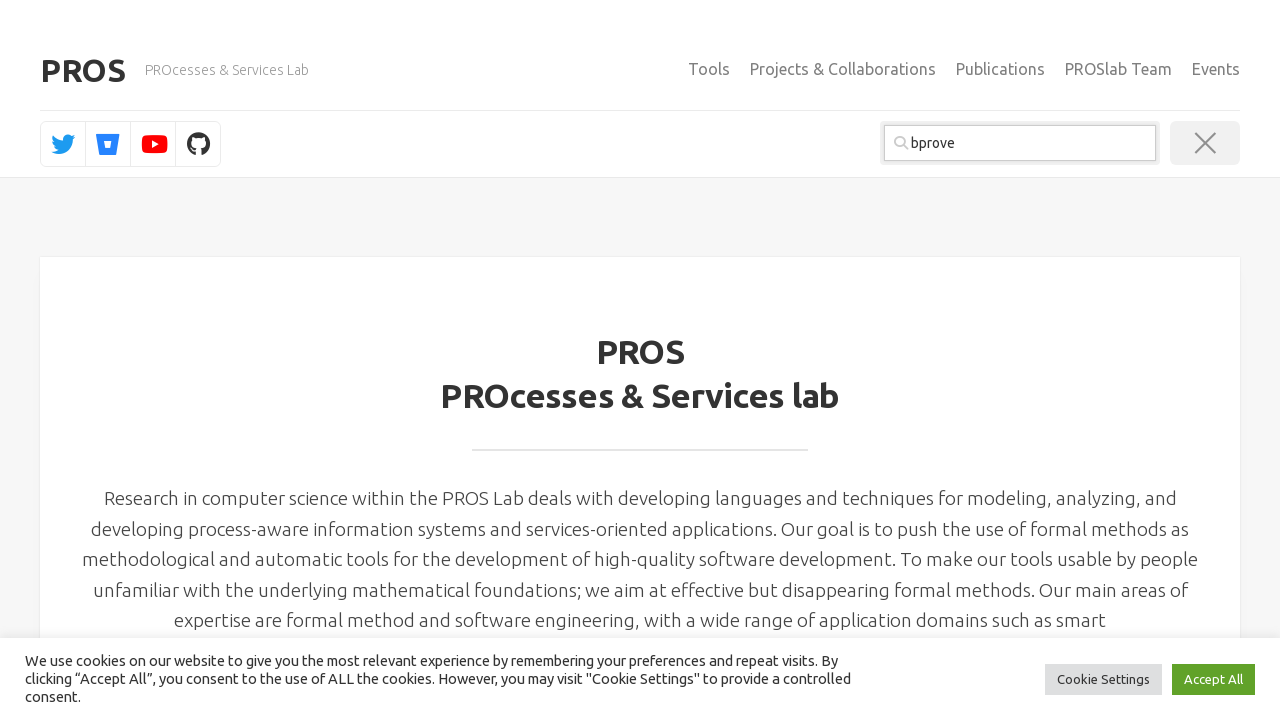

Pressed Enter to submit search on .search
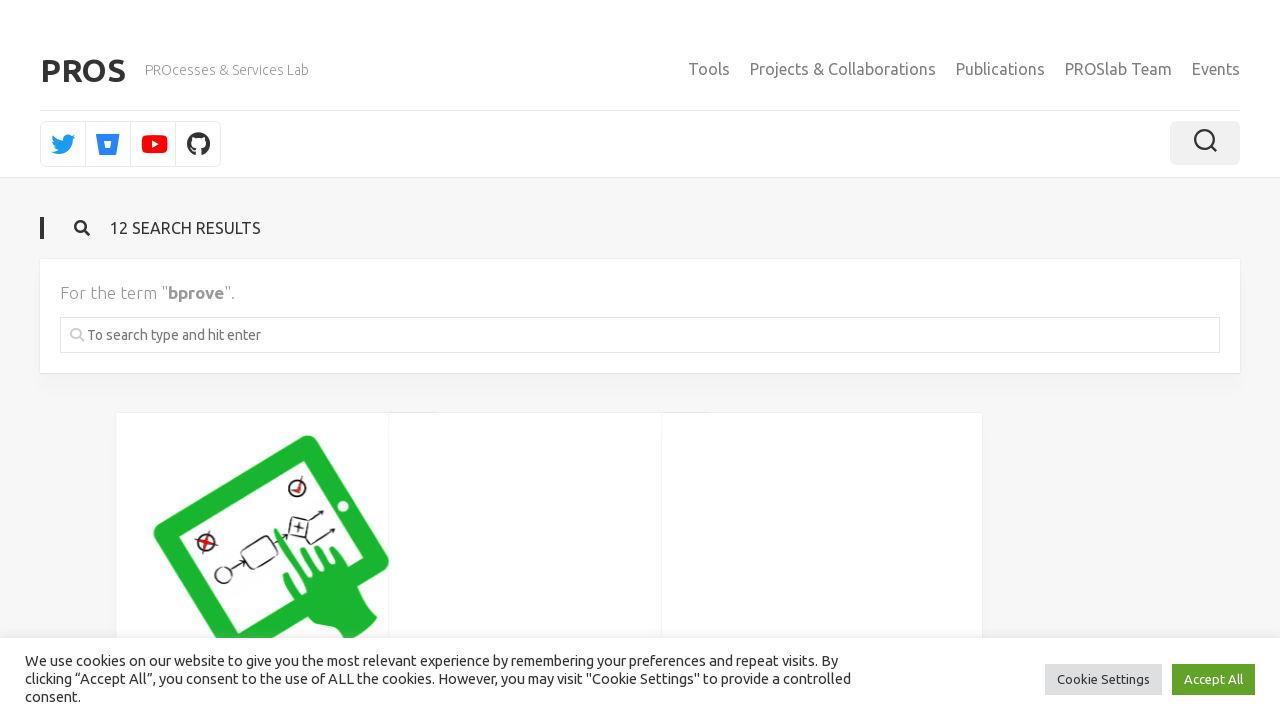

Search results loaded successfully
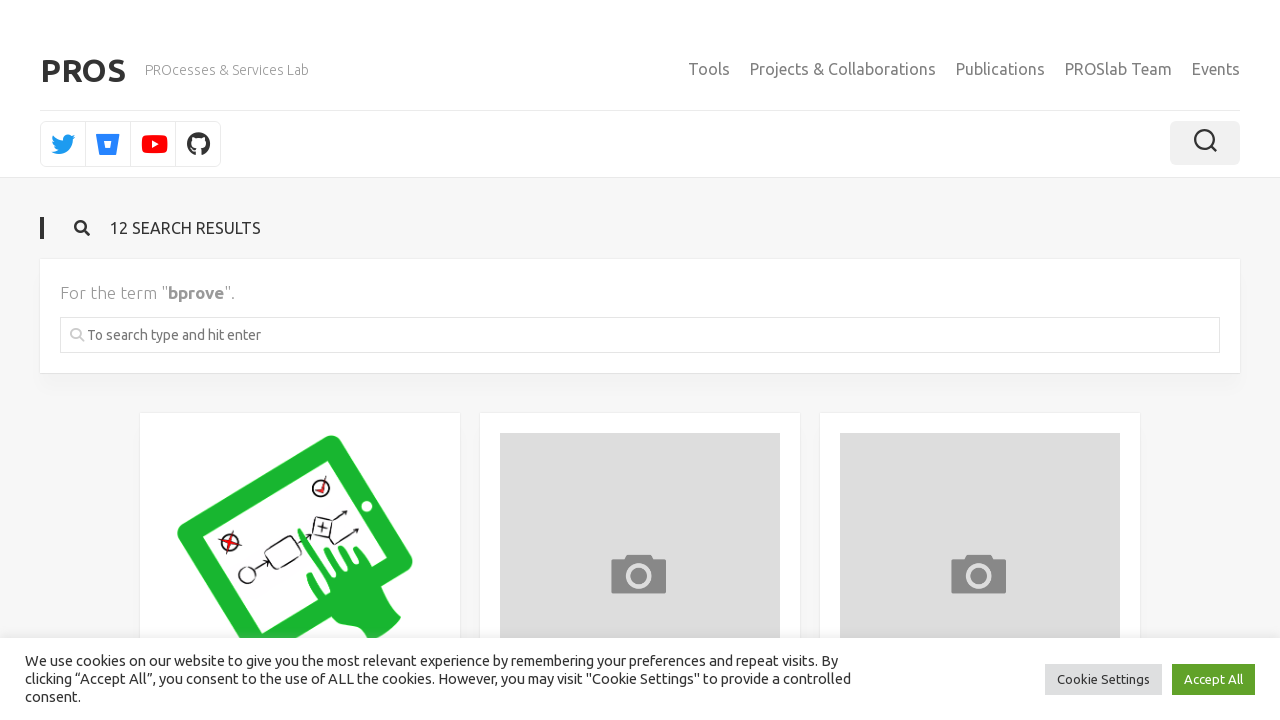

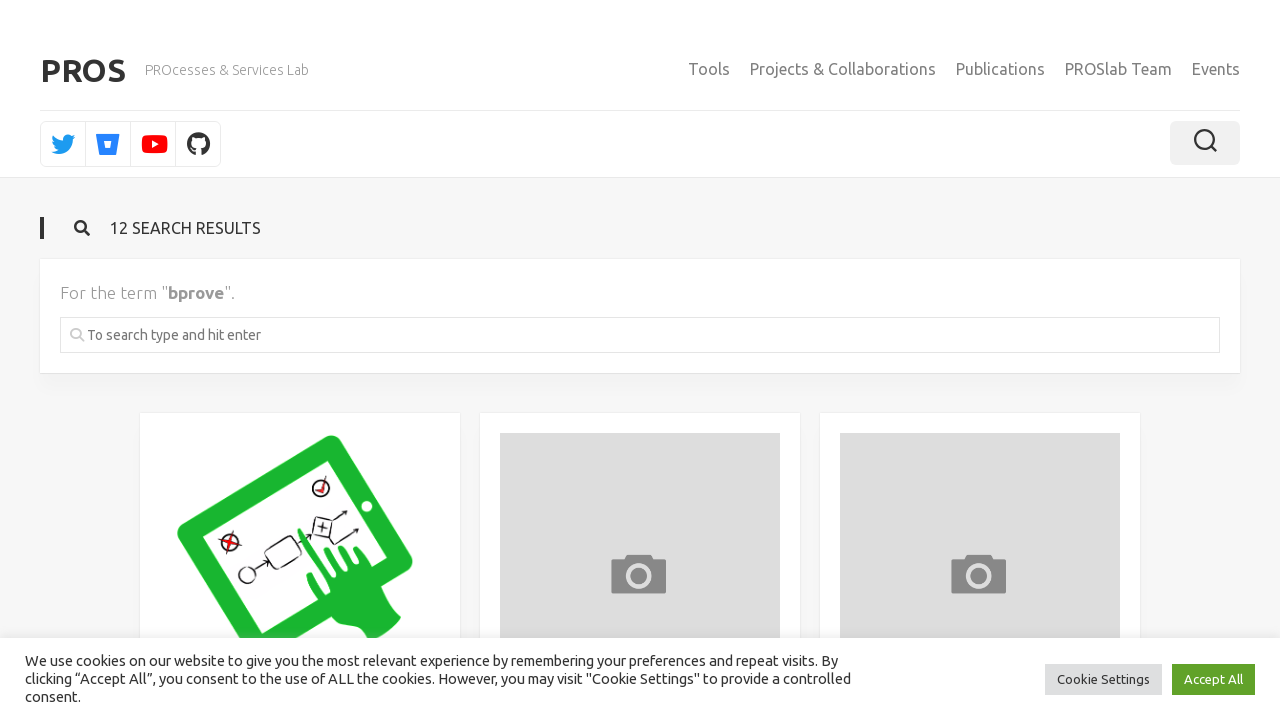